Tests the Widgets Select Menu functionality on DemoQA by navigating to the Widgets section, opening the Select Menu page, and selecting a value from the old style select dropdown

Starting URL: https://demoqa.com/

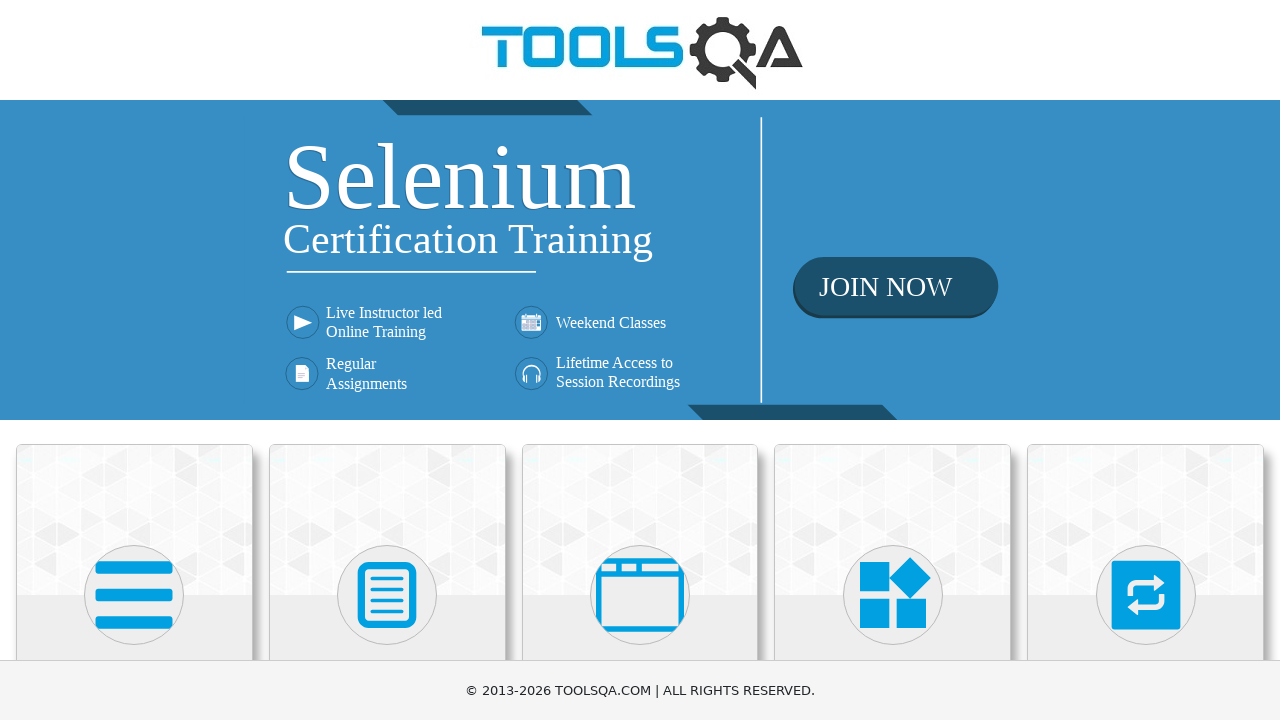

Scrolled down to view widget cards
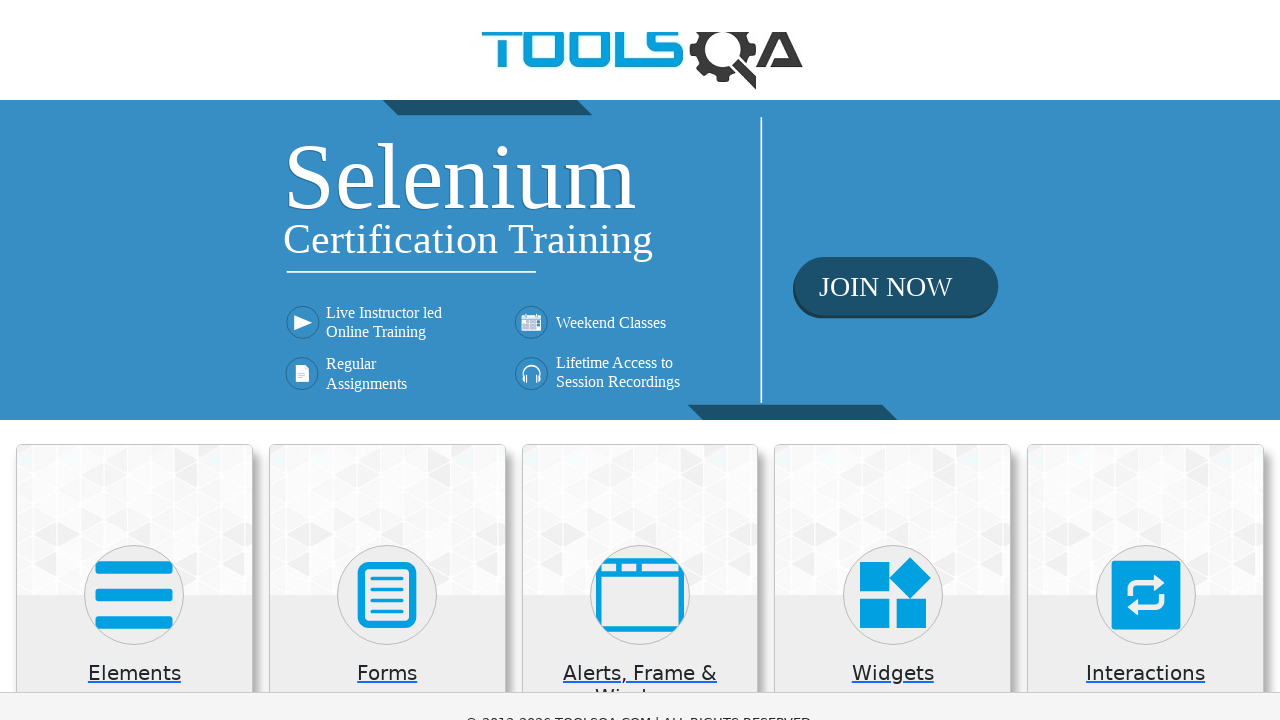

Clicked on the Widgets card at (893, 86) on div.card.mt-4.top-card >> nth=3
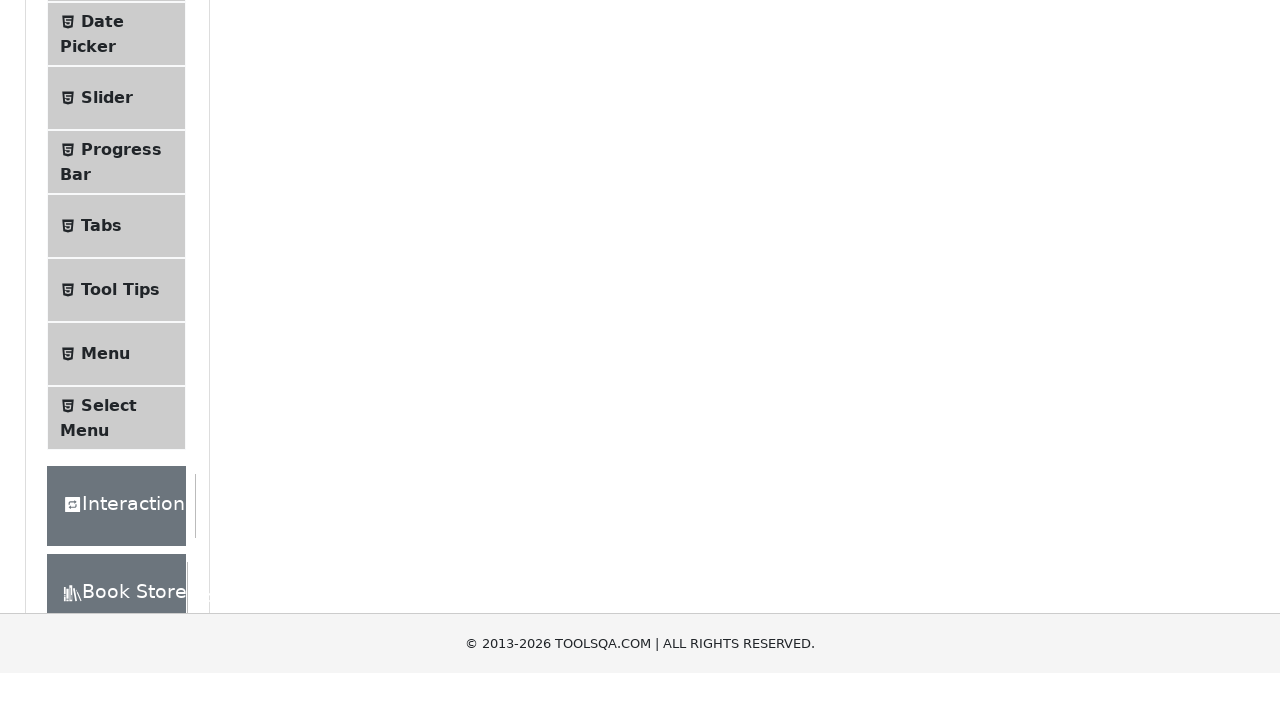

Clicked on Select Menu option in the sidebar at (109, 580) on xpath=//span[text()='Select Menu']
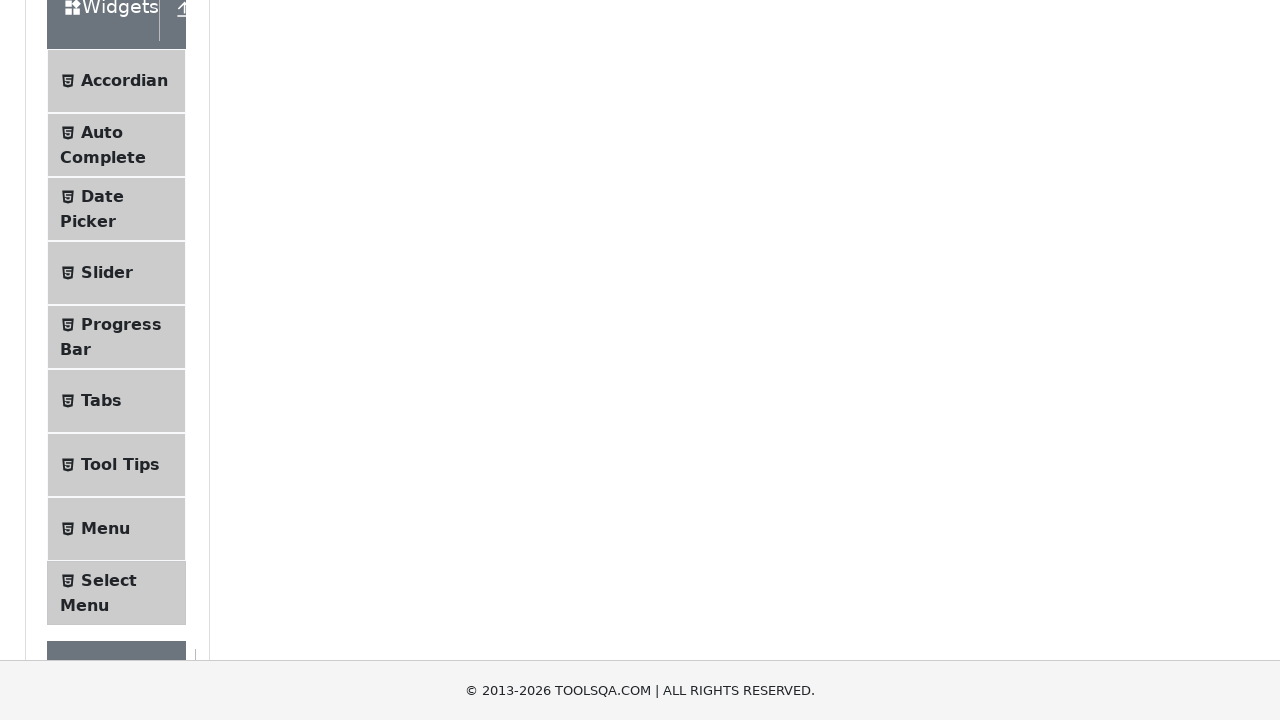

Selected 'Yellow' from the old style select dropdown on #oldSelectMenu
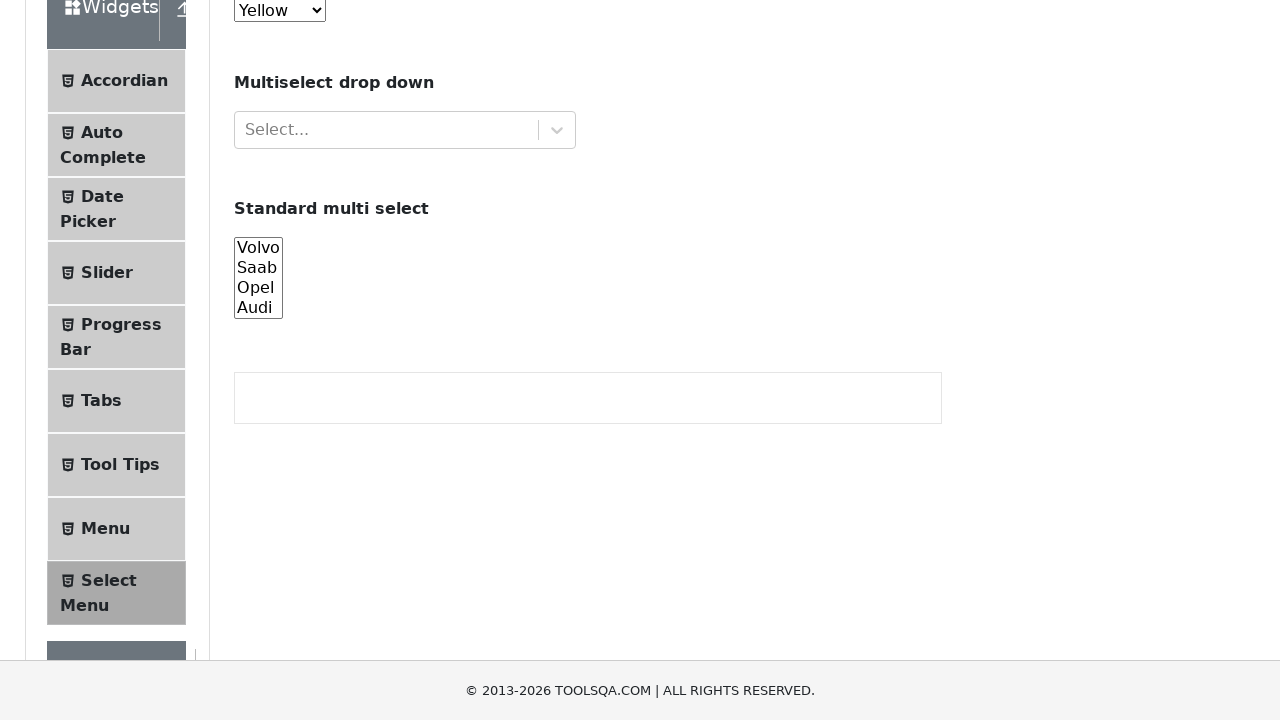

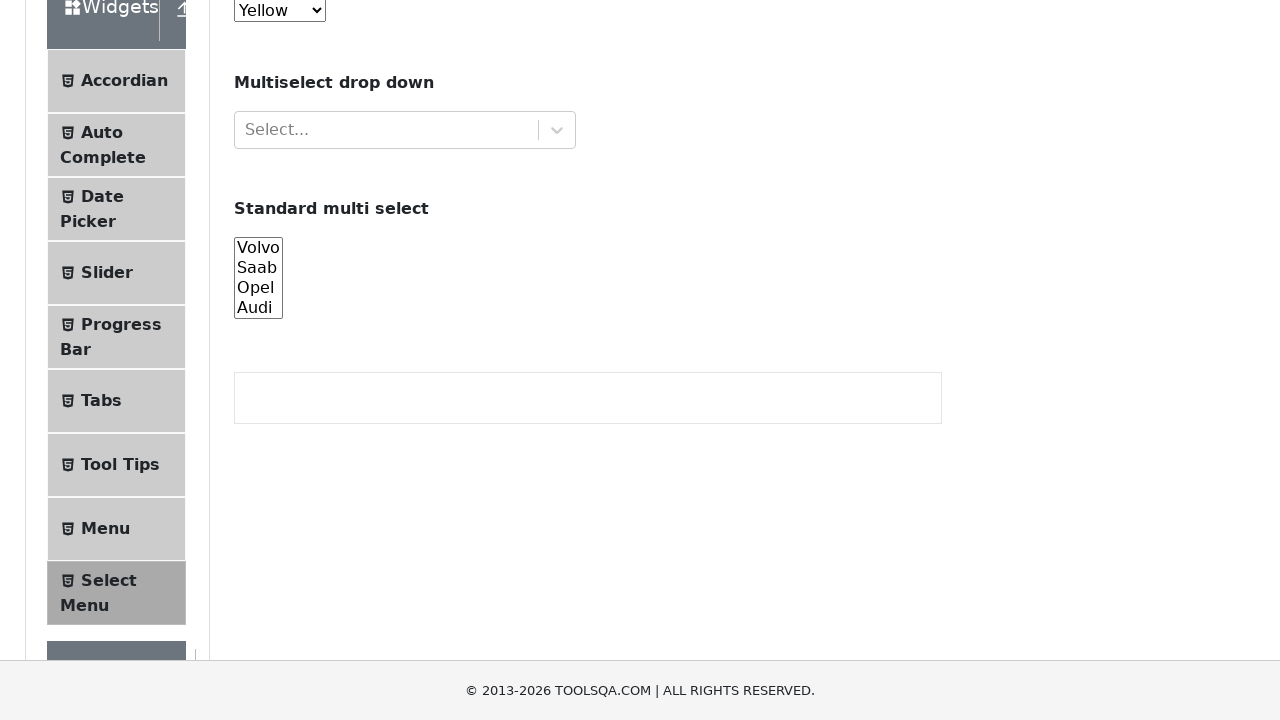